Tests passenger count dropdown functionality by opening the dropdown, incrementing adult passenger count multiple times, and closing the dropdown

Starting URL: https://rahulshettyacademy.com/dropdownsPractise/

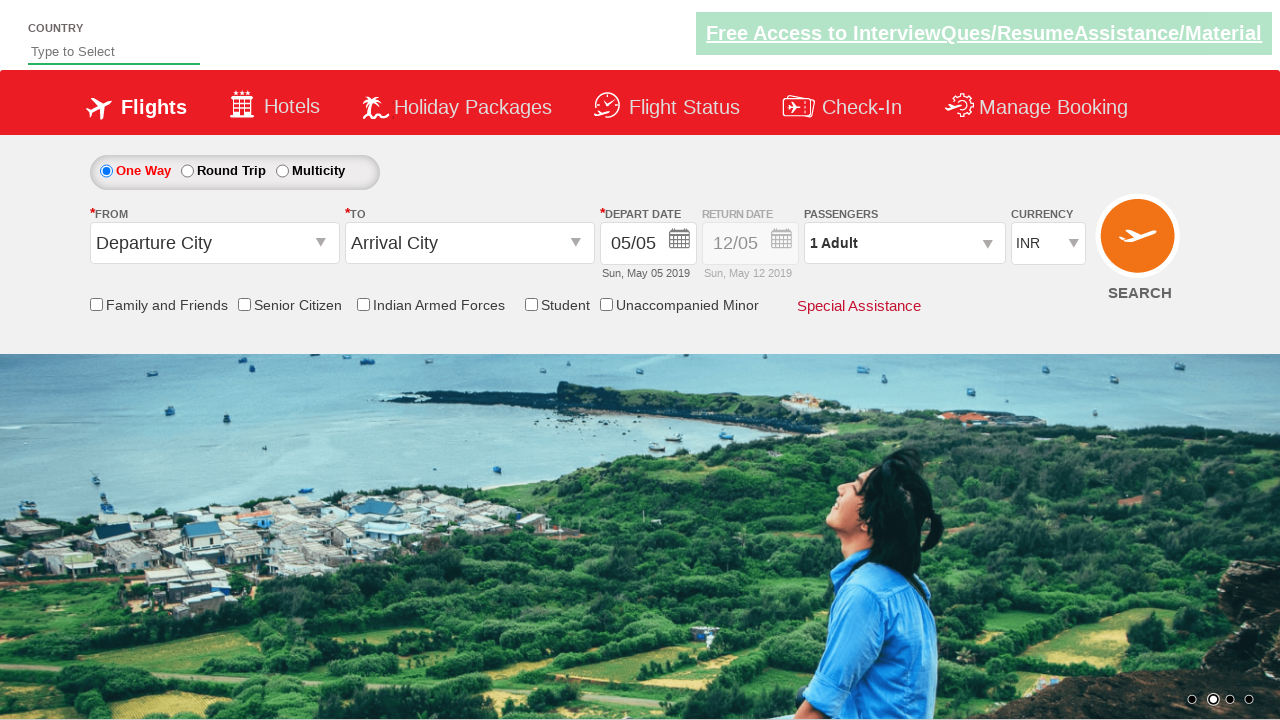

Clicked passenger info dropdown to open it at (904, 243) on #divpaxinfo
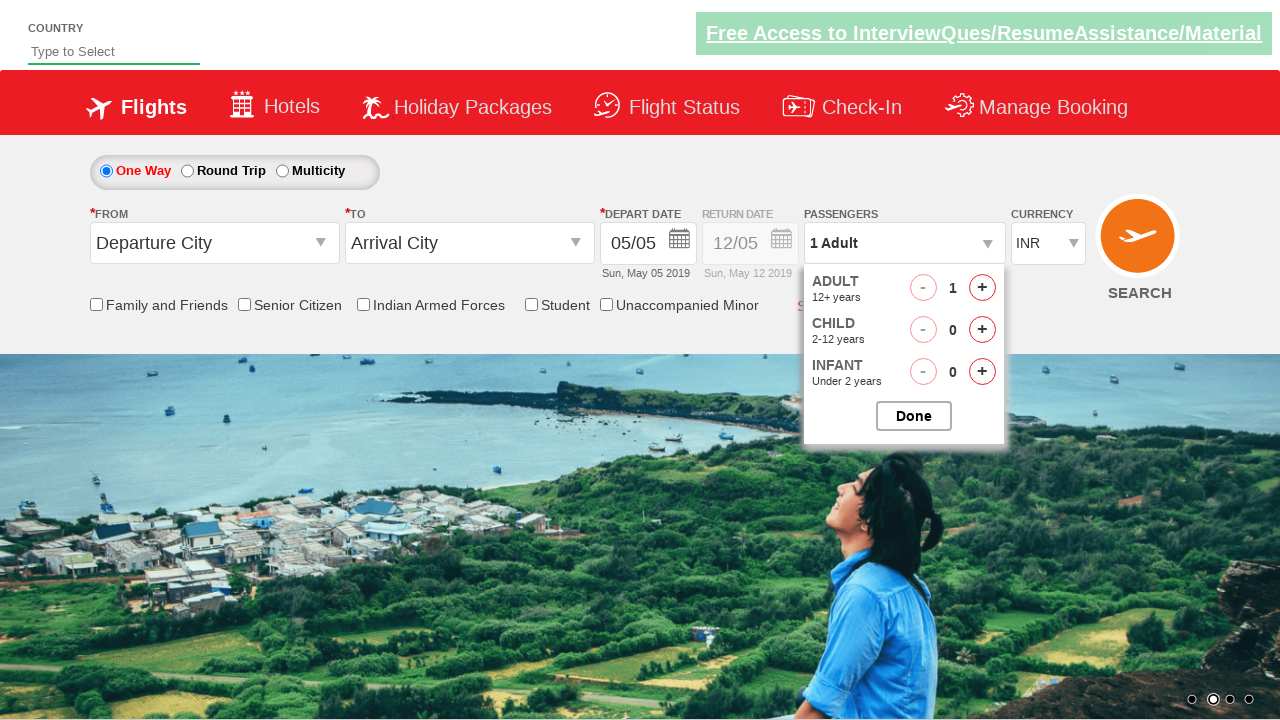

Waited 2 seconds for dropdown to be ready
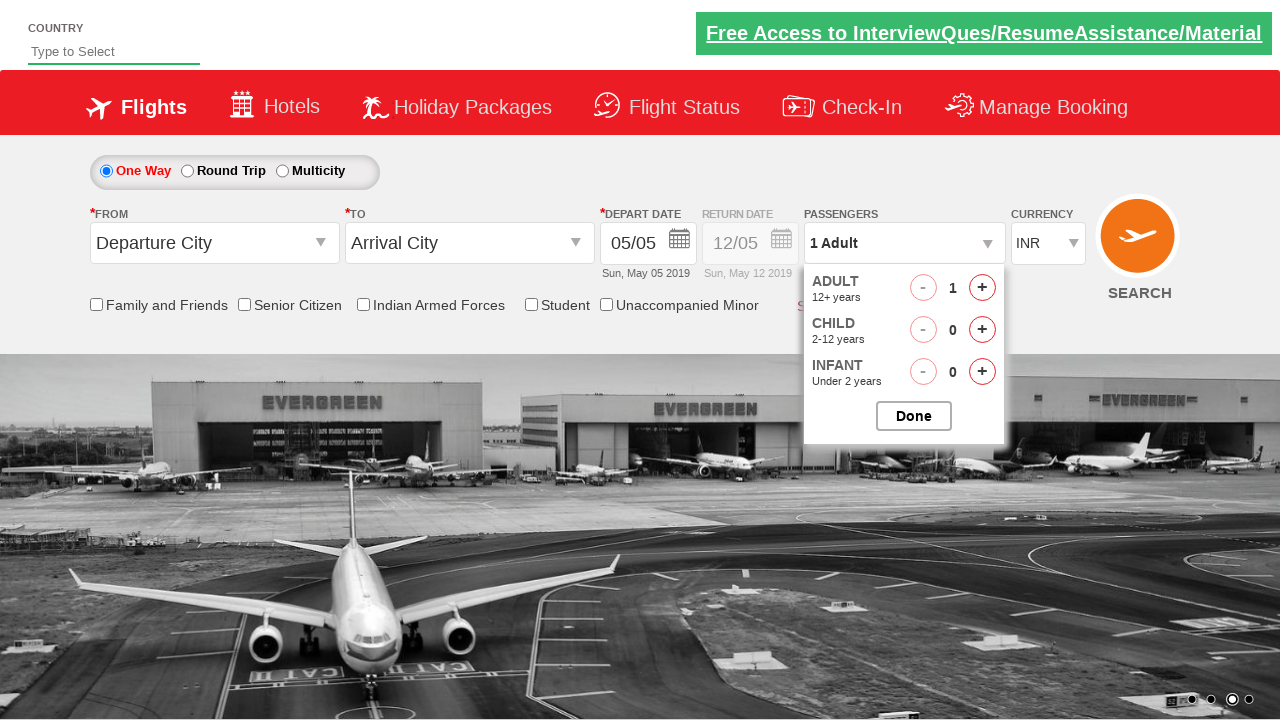

Incremented adult passenger count (iteration 1 of 4) at (982, 288) on #hrefIncAdt
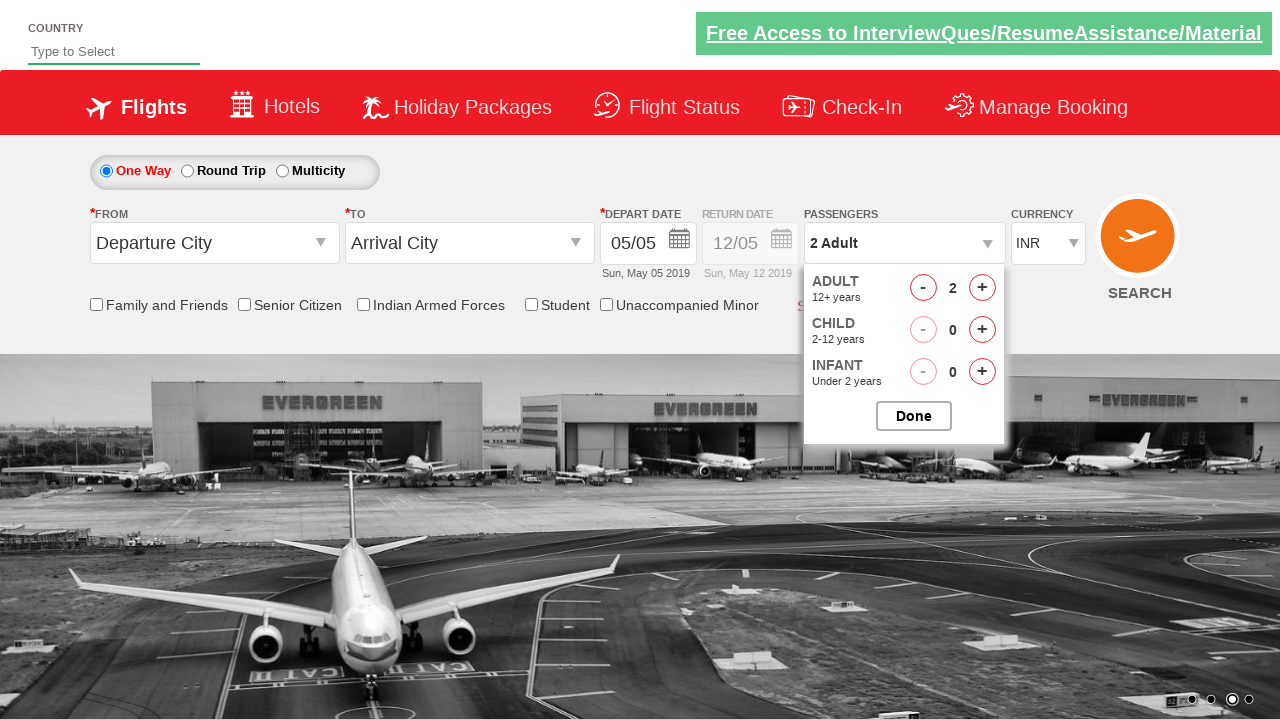

Incremented adult passenger count (iteration 2 of 4) at (982, 288) on #hrefIncAdt
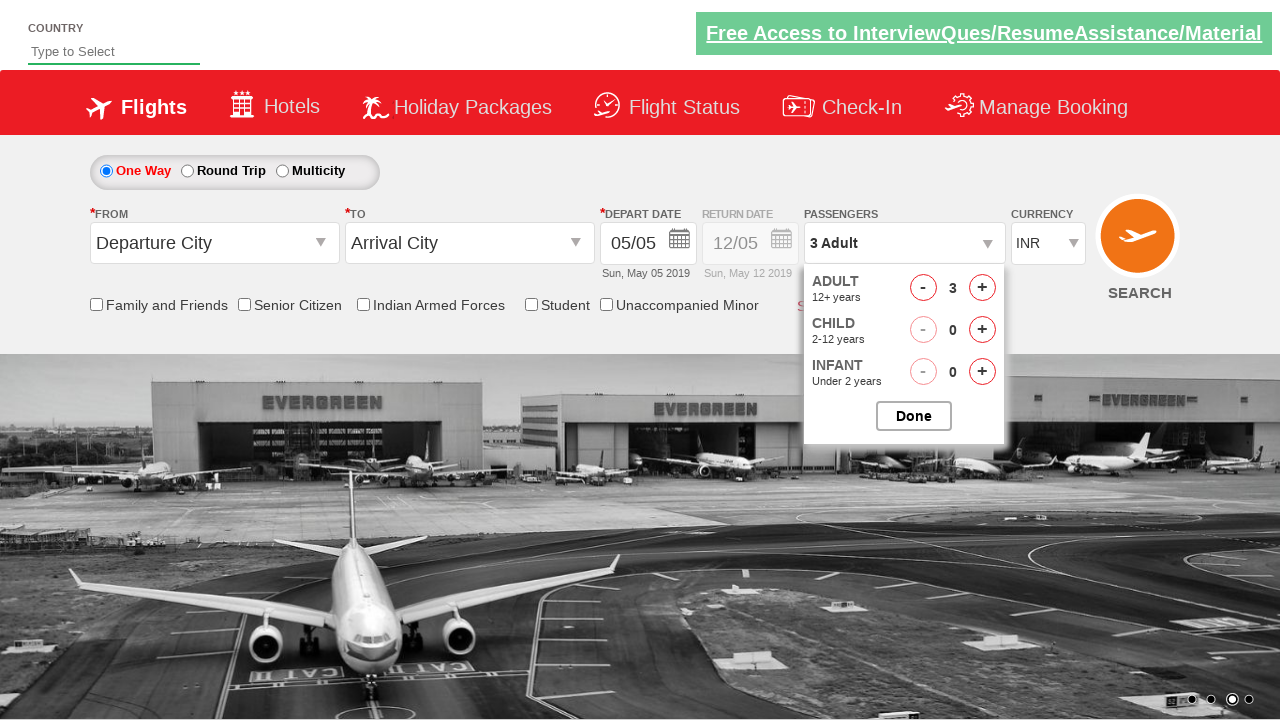

Incremented adult passenger count (iteration 3 of 4) at (982, 288) on #hrefIncAdt
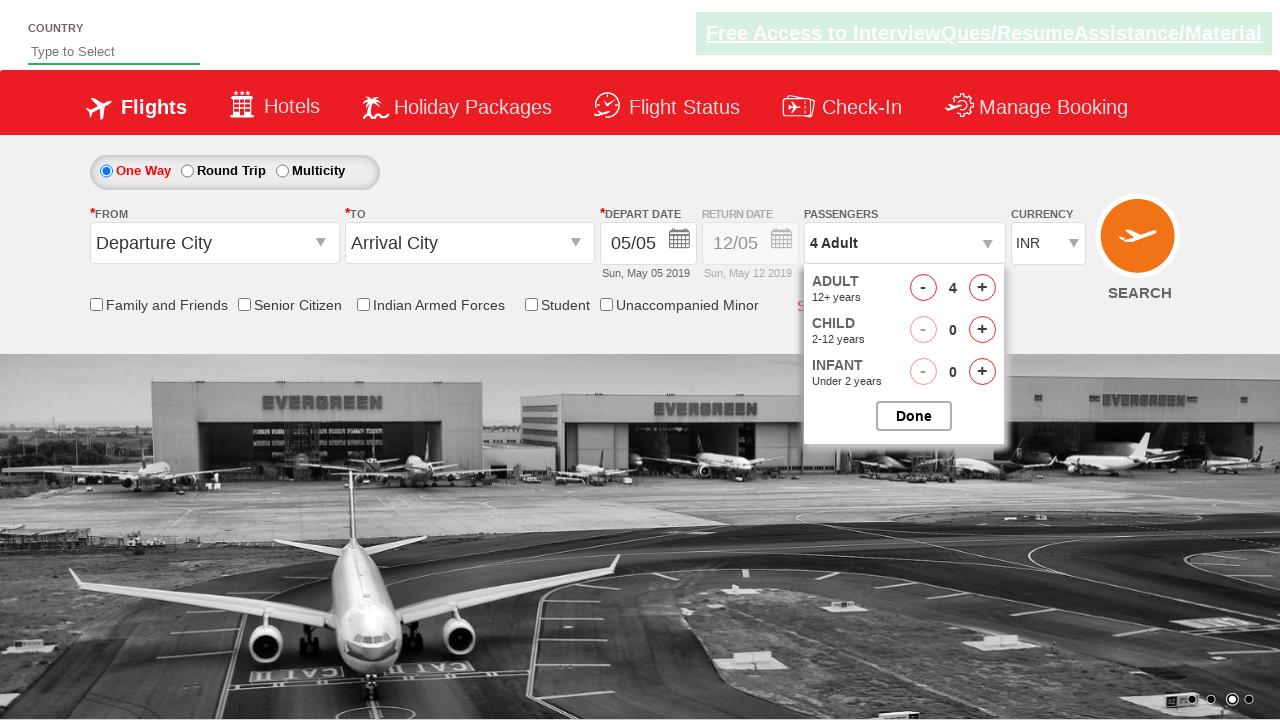

Incremented adult passenger count (iteration 4 of 4) at (982, 288) on #hrefIncAdt
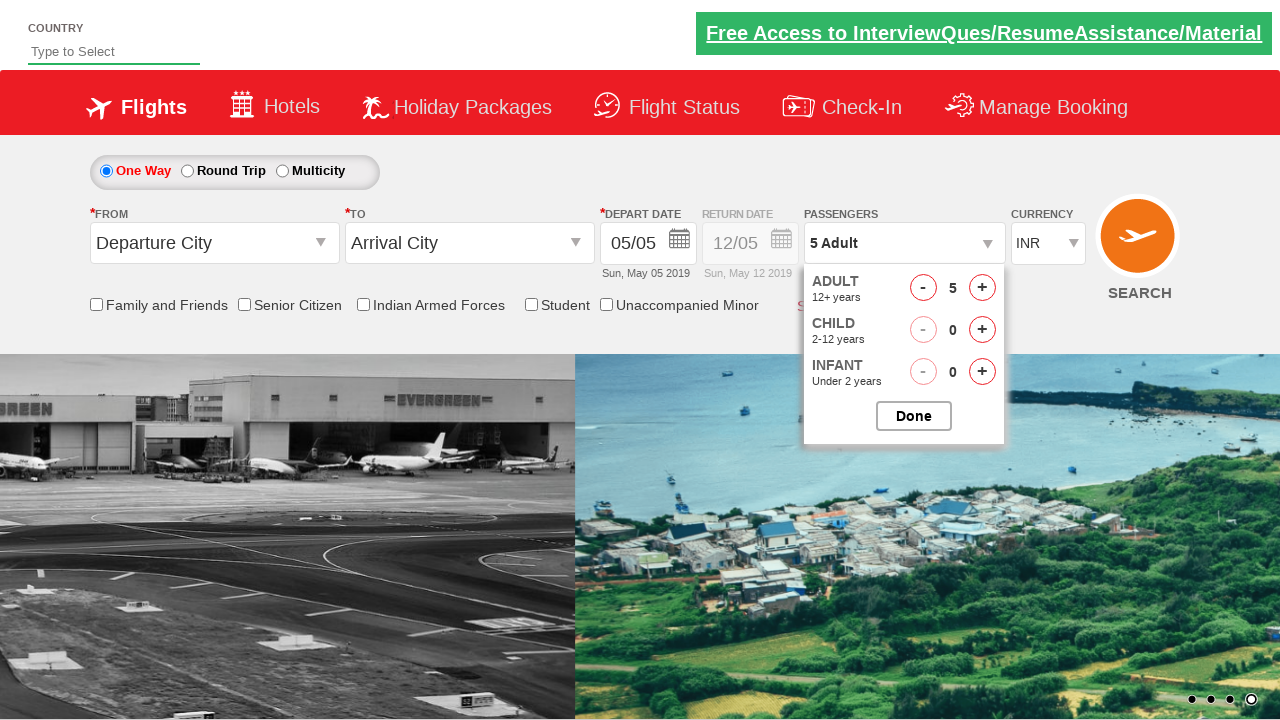

Clicked passenger info dropdown to close it at (904, 243) on #divpaxinfo
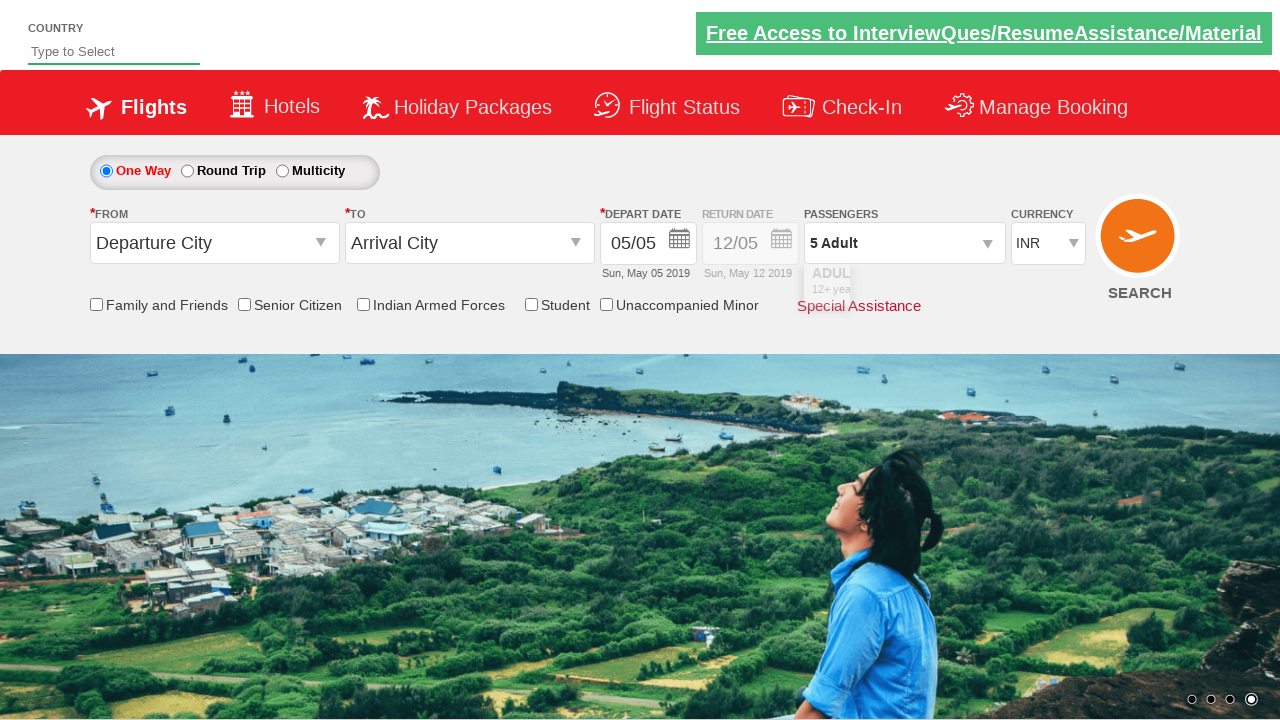

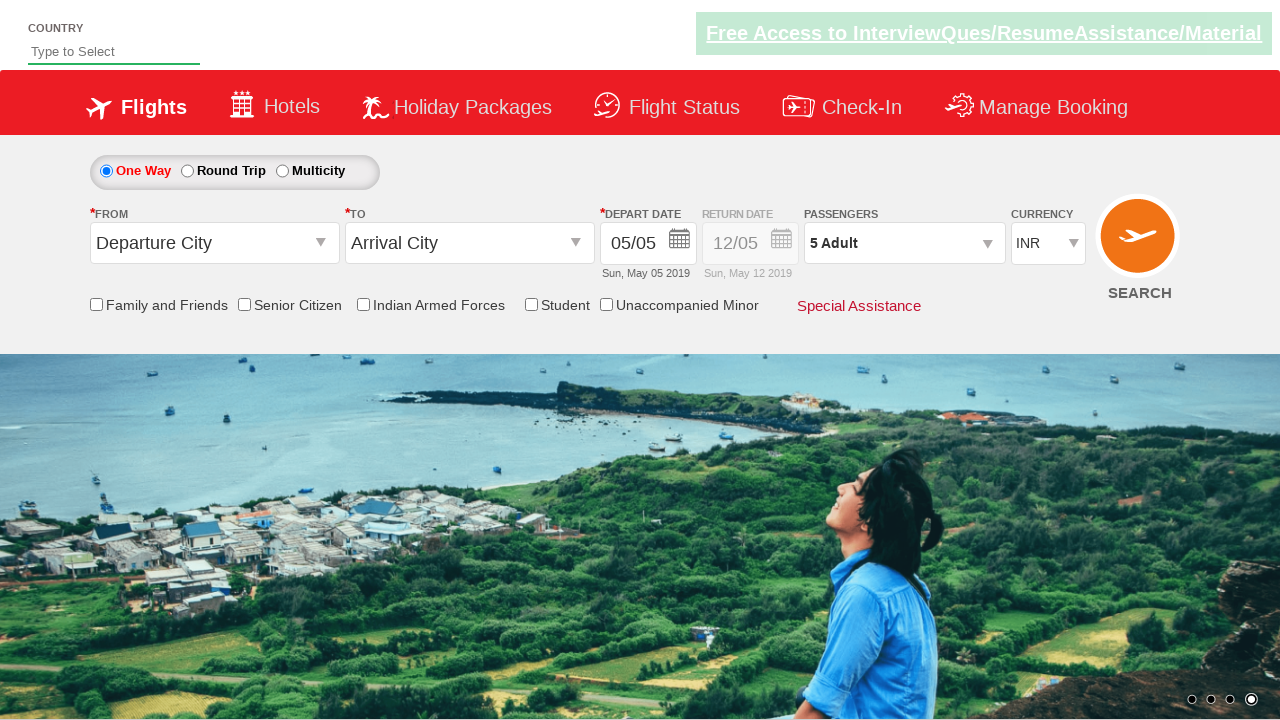